Navigates to a login page and performs a hover action over the registration link to test hover functionality.

Starting URL: https://nikita-filonov.github.io/qa-automation-engineer-ui-course/#/auth/login

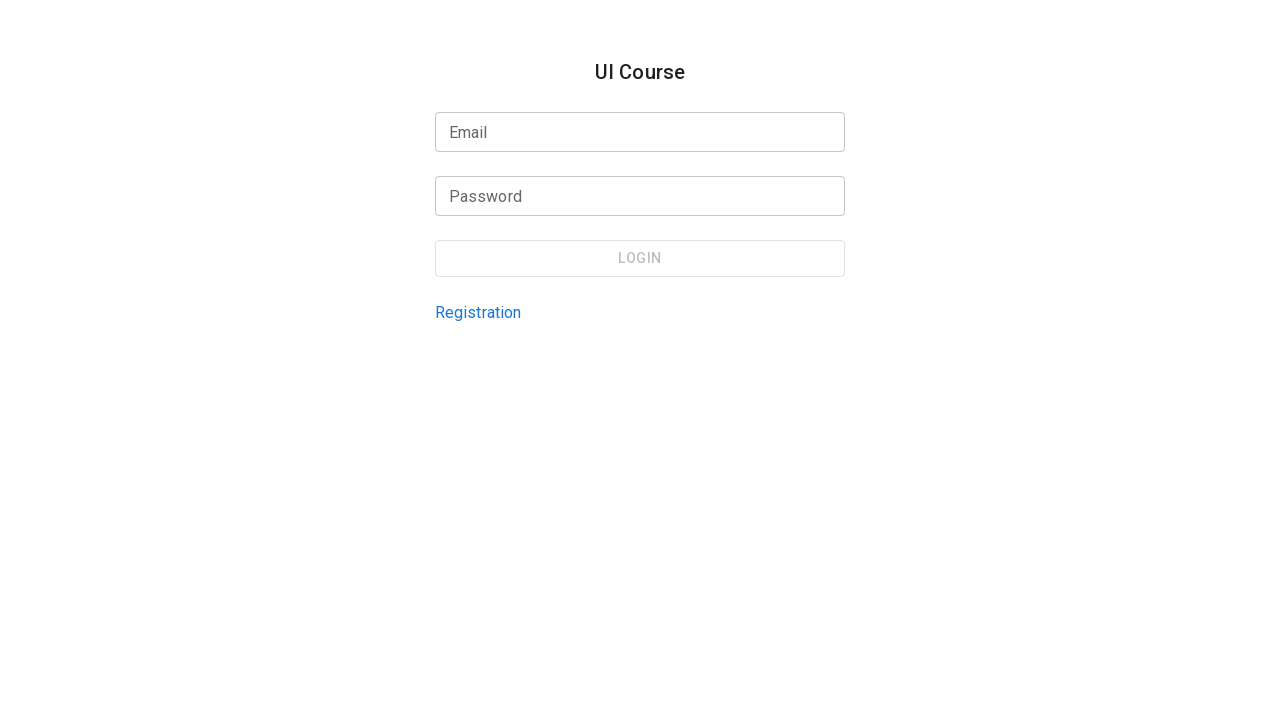

Navigated to login page
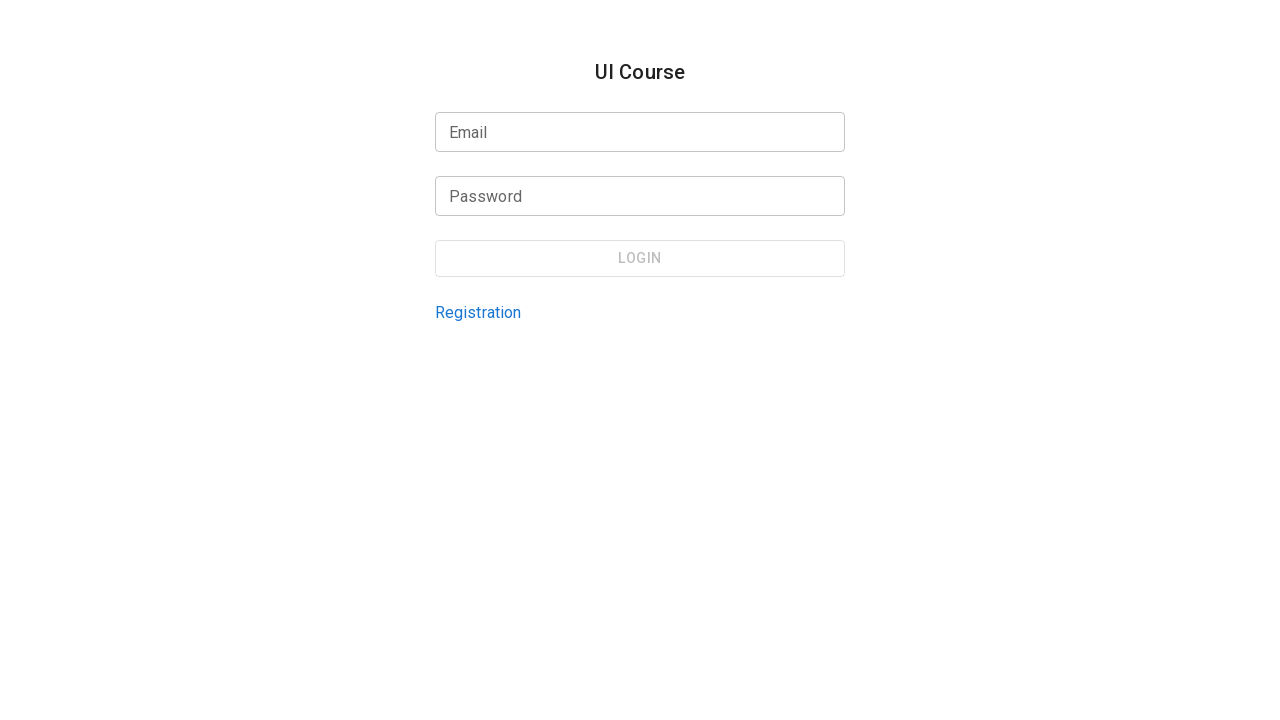

Found registration link by test ID
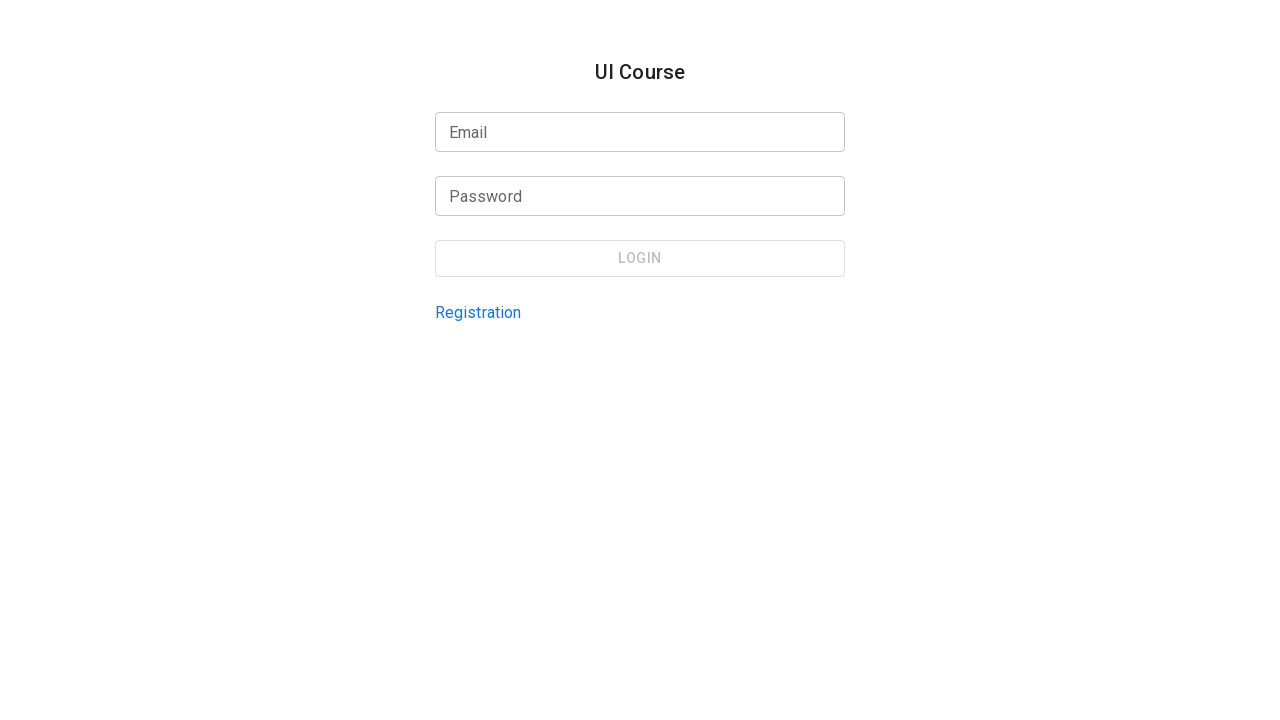

Hovered over registration link at (478, 312) on internal:testid=[data-testid="login-page-registration-link"s]
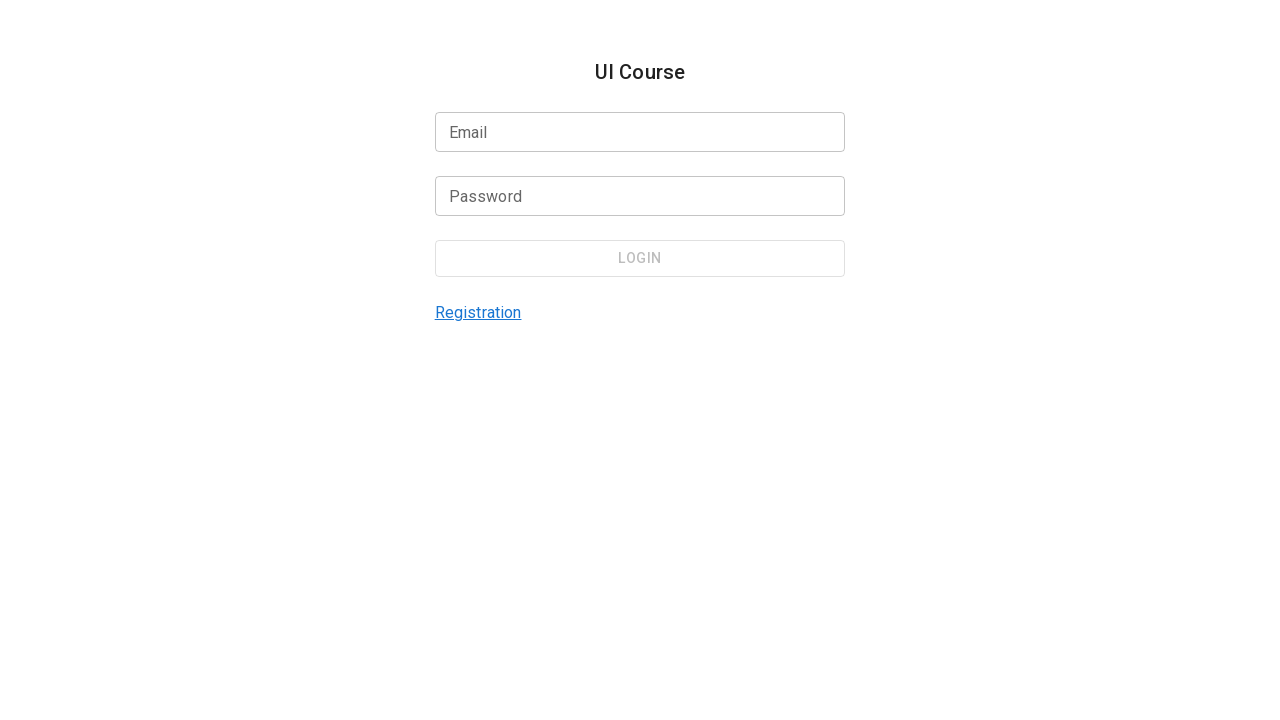

Waited 2 seconds to observe hover effect
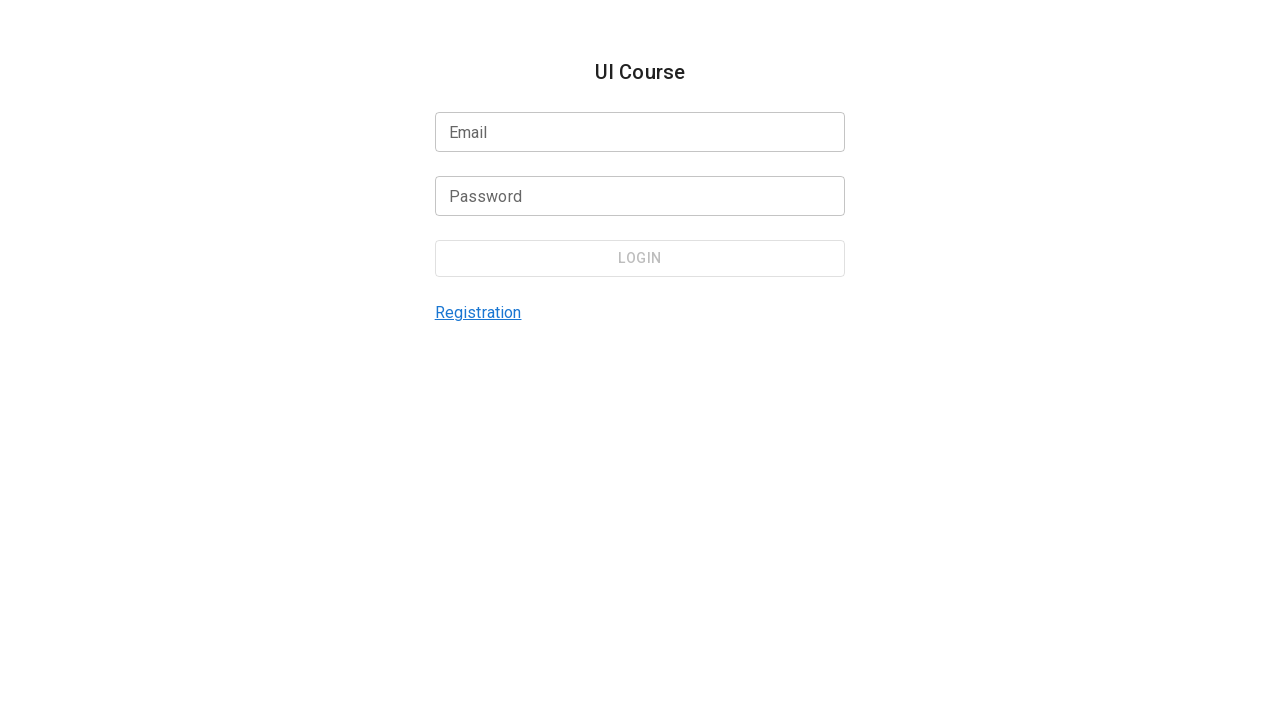

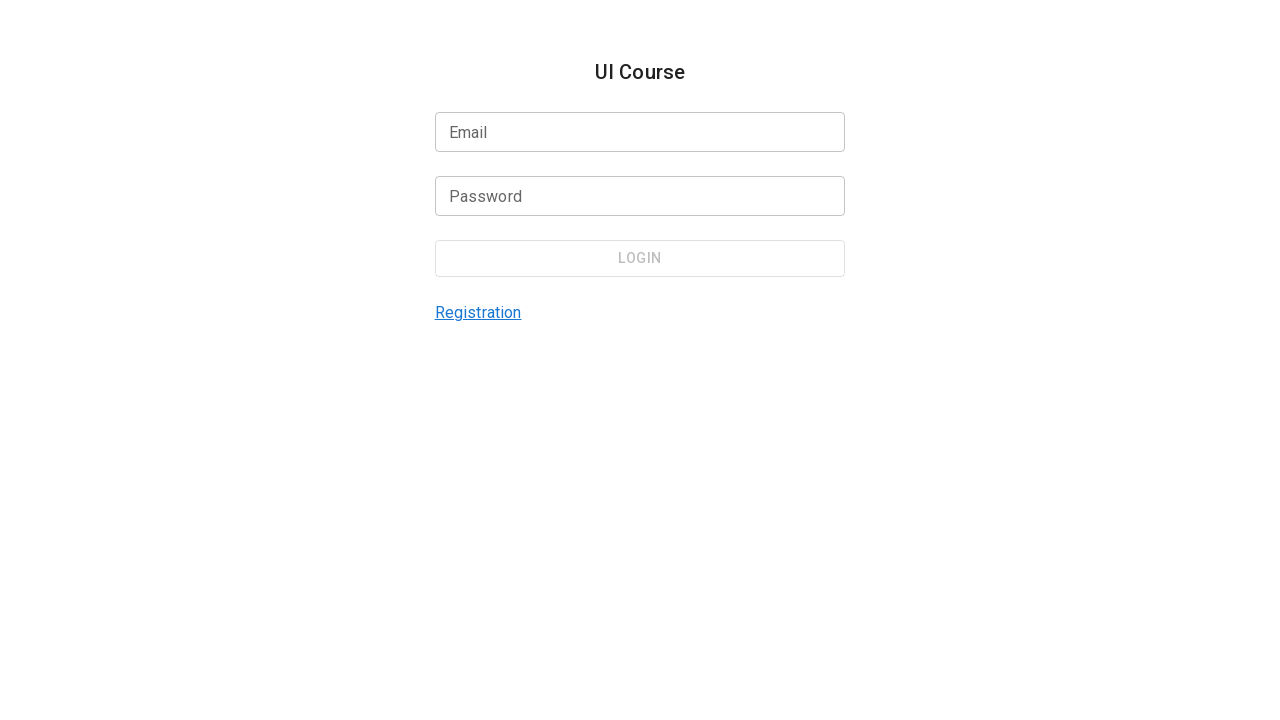